Tests browser navigation functionality by visiting multiple pages, using browser back and refresh operations

Starting URL: https://rahulshettyacademy.com/

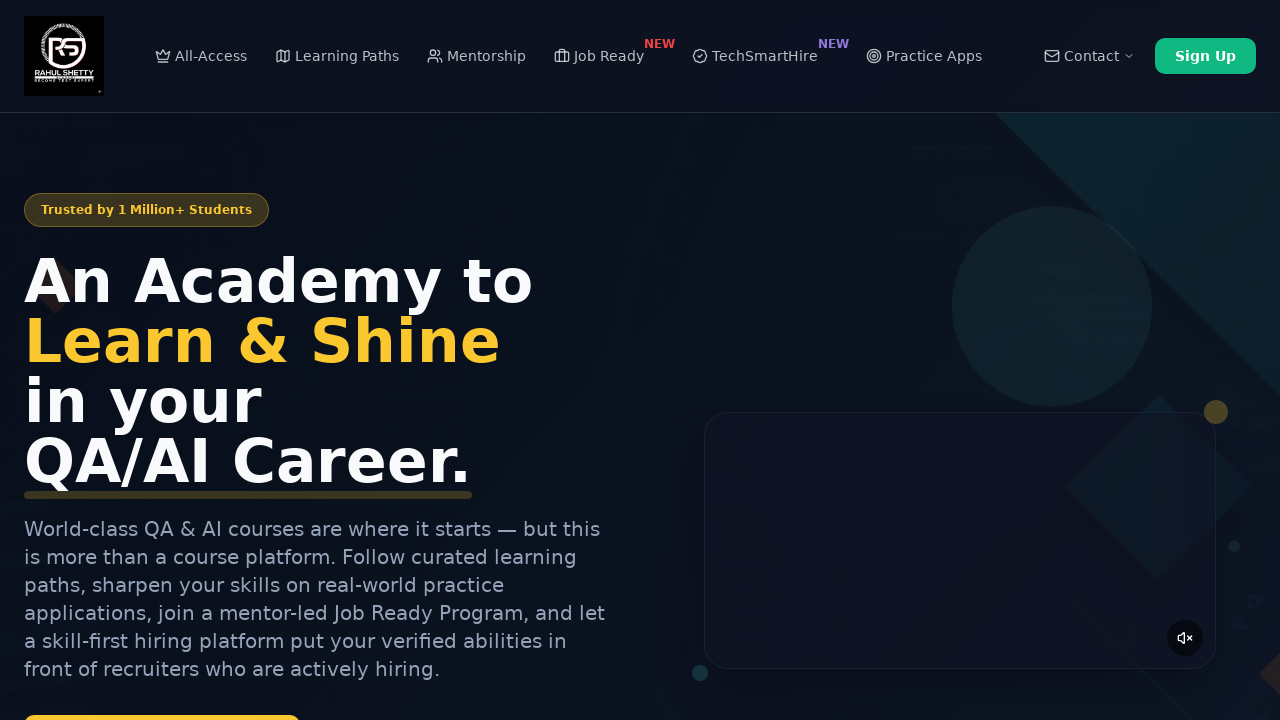

Retrieved and printed page title
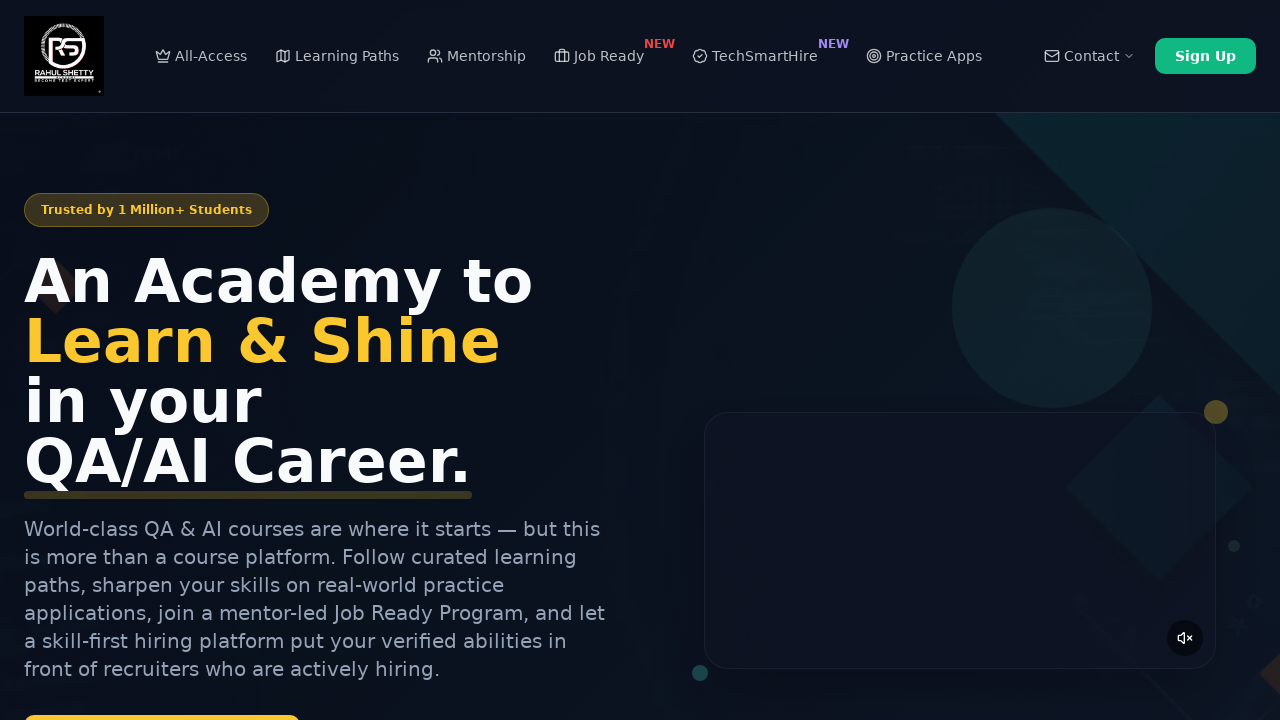

Retrieved and printed current URL
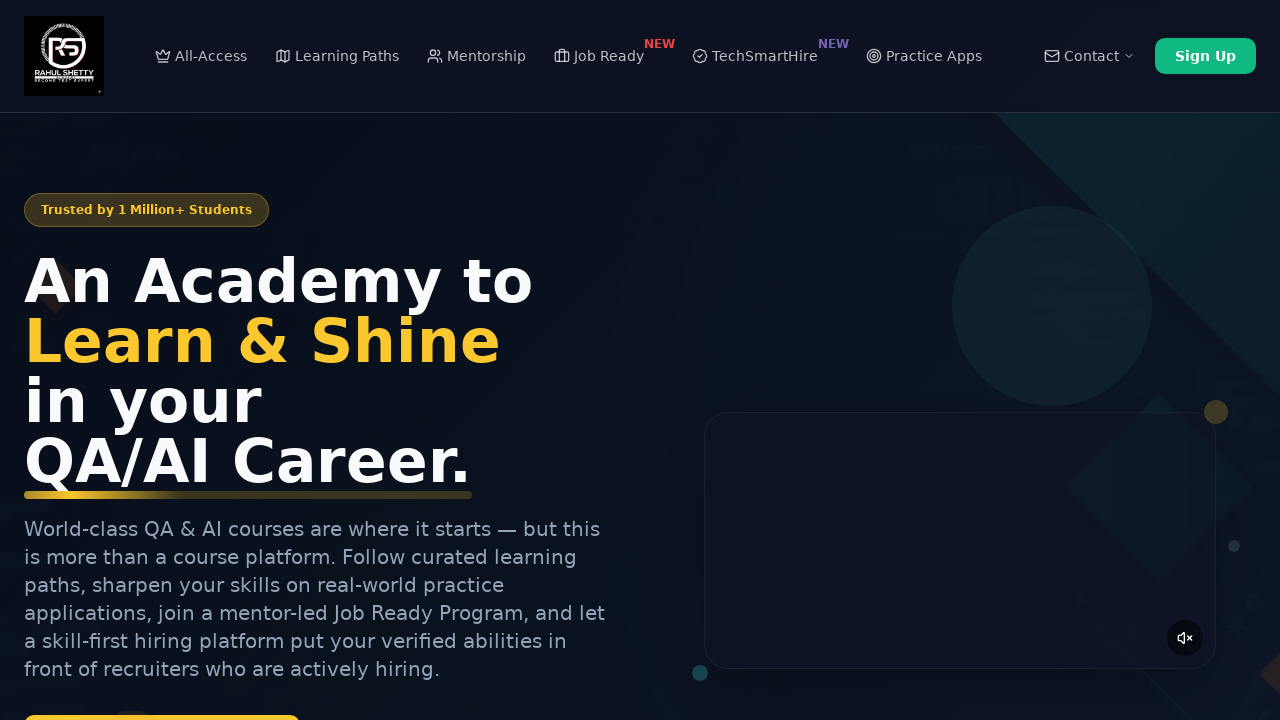

Navigated to AutomationPractice page
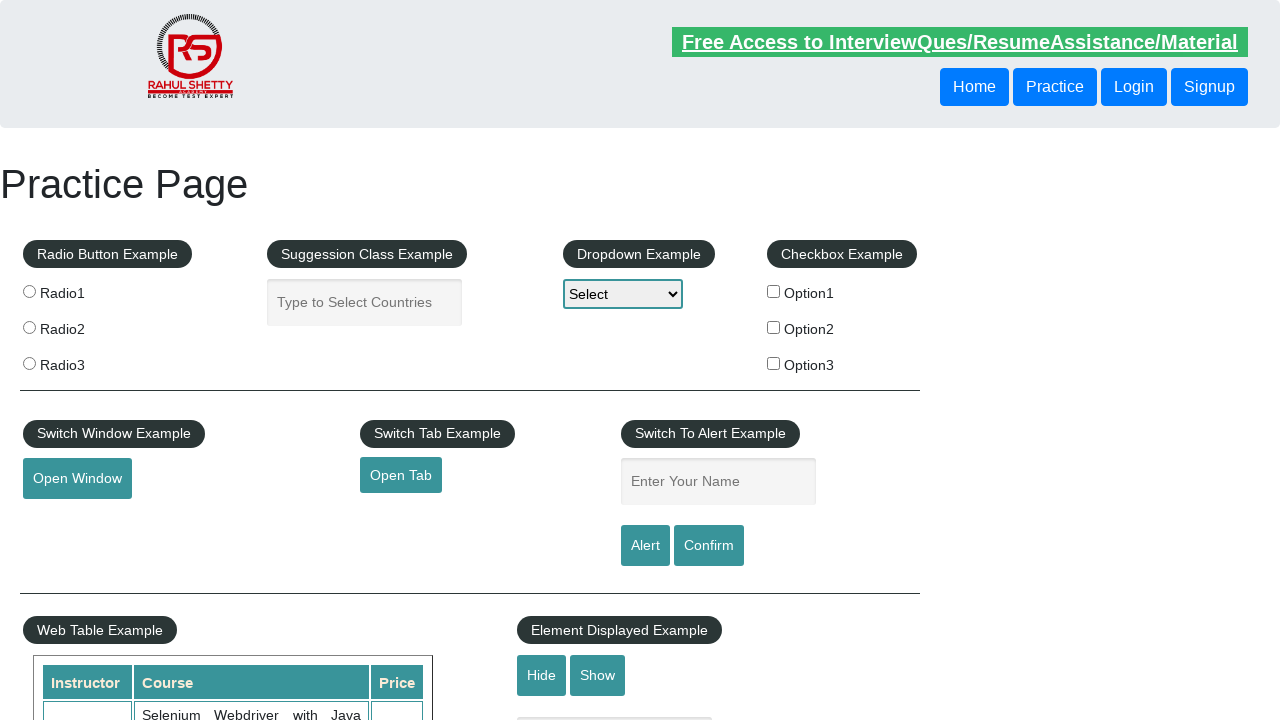

Navigated back to previous page using browser back button
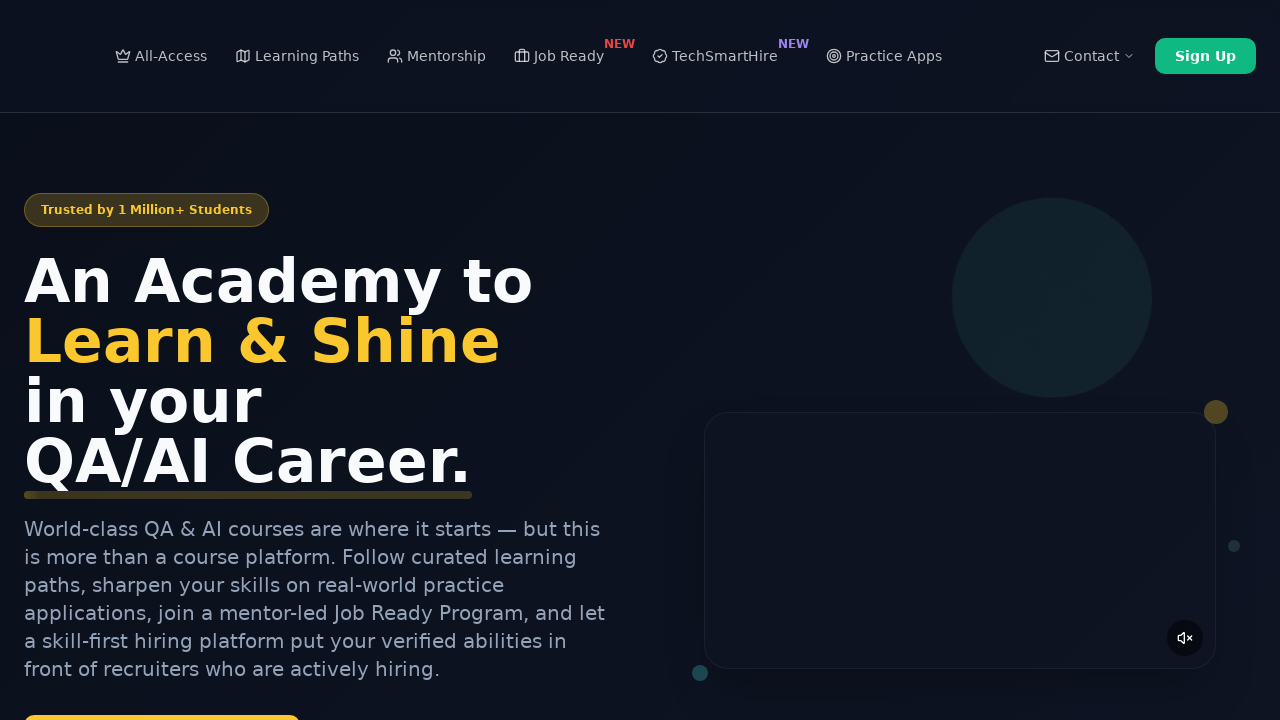

Refreshed current page
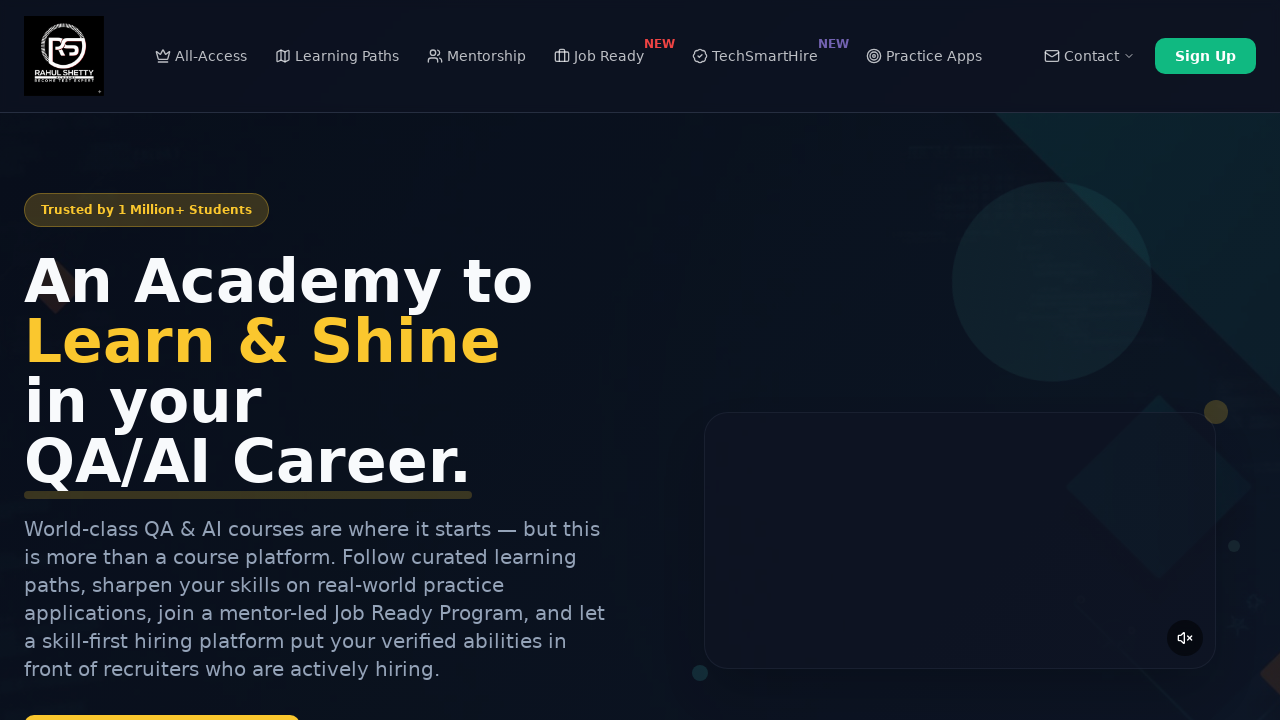

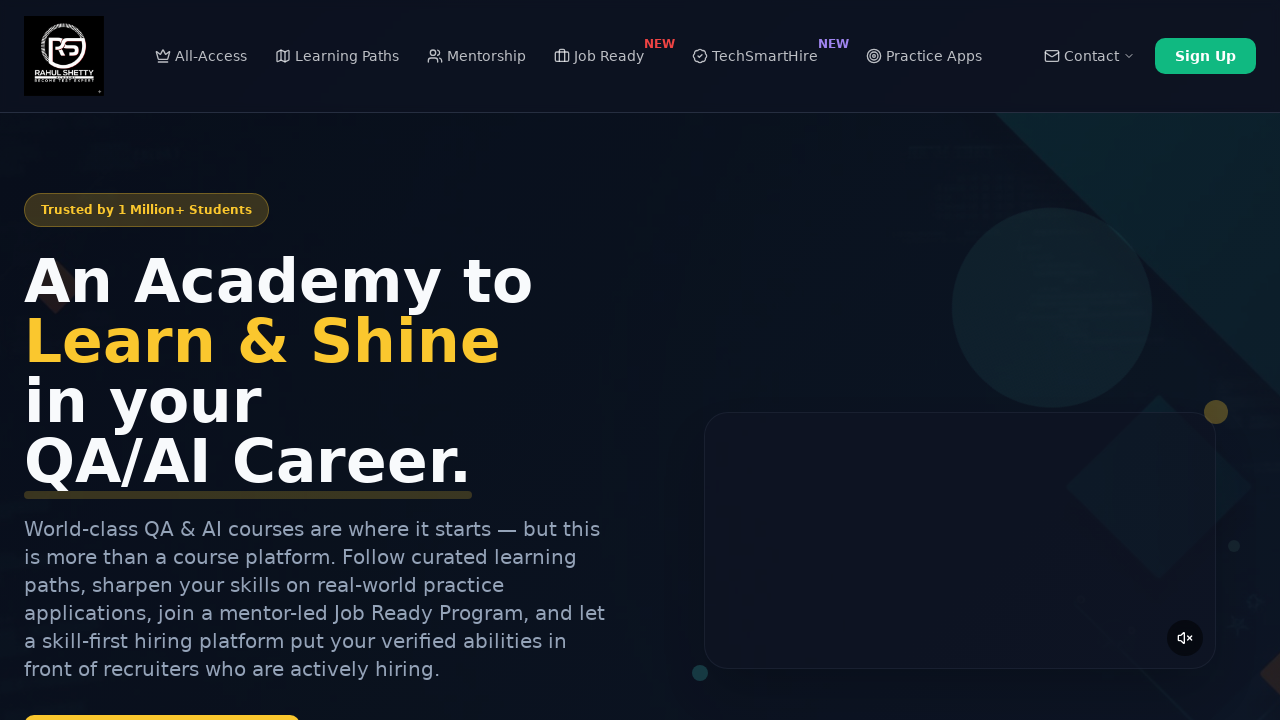